Tests negative payment scenario on an e-commerce demo site by adding a product to cart, selecting debit card payment, and clicking pay without entering payment details to verify error handling.

Starting URL: https://shopdemo.e-junkie.com/

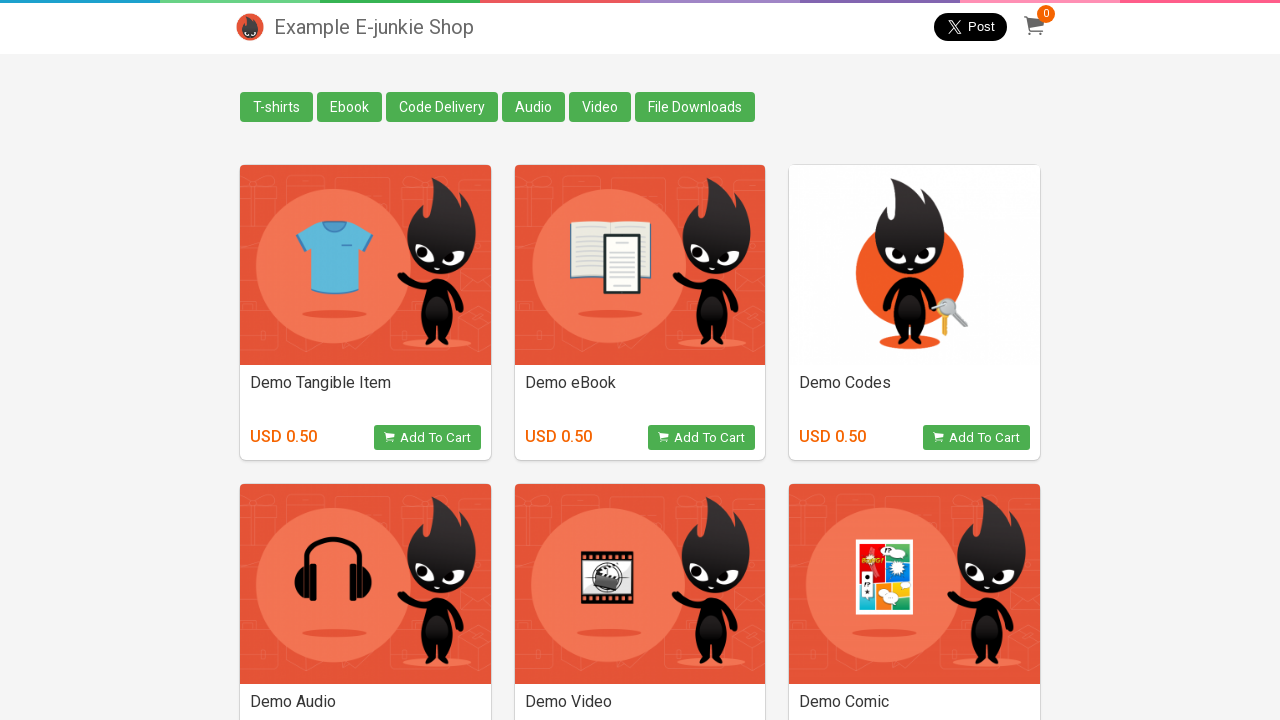

Clicked add to cart button for the second product at (702, 438) on (//button[@class='view_product'])[2]
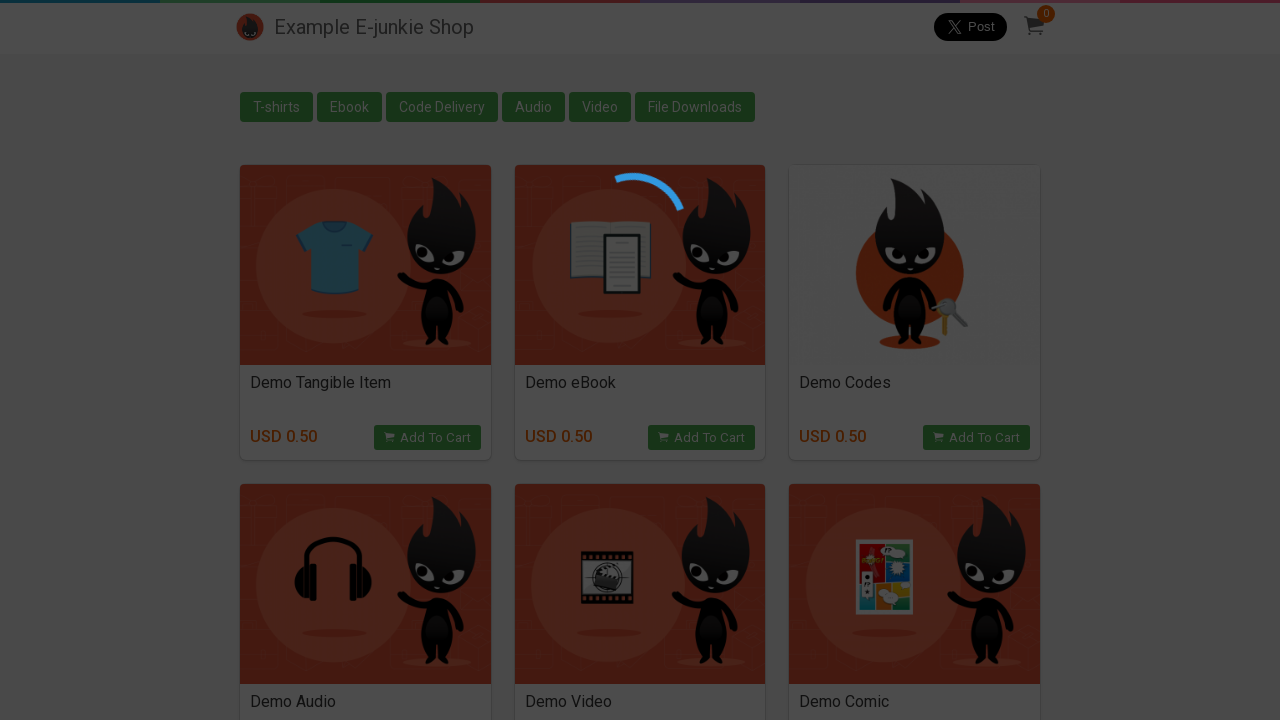

Located cart iframe
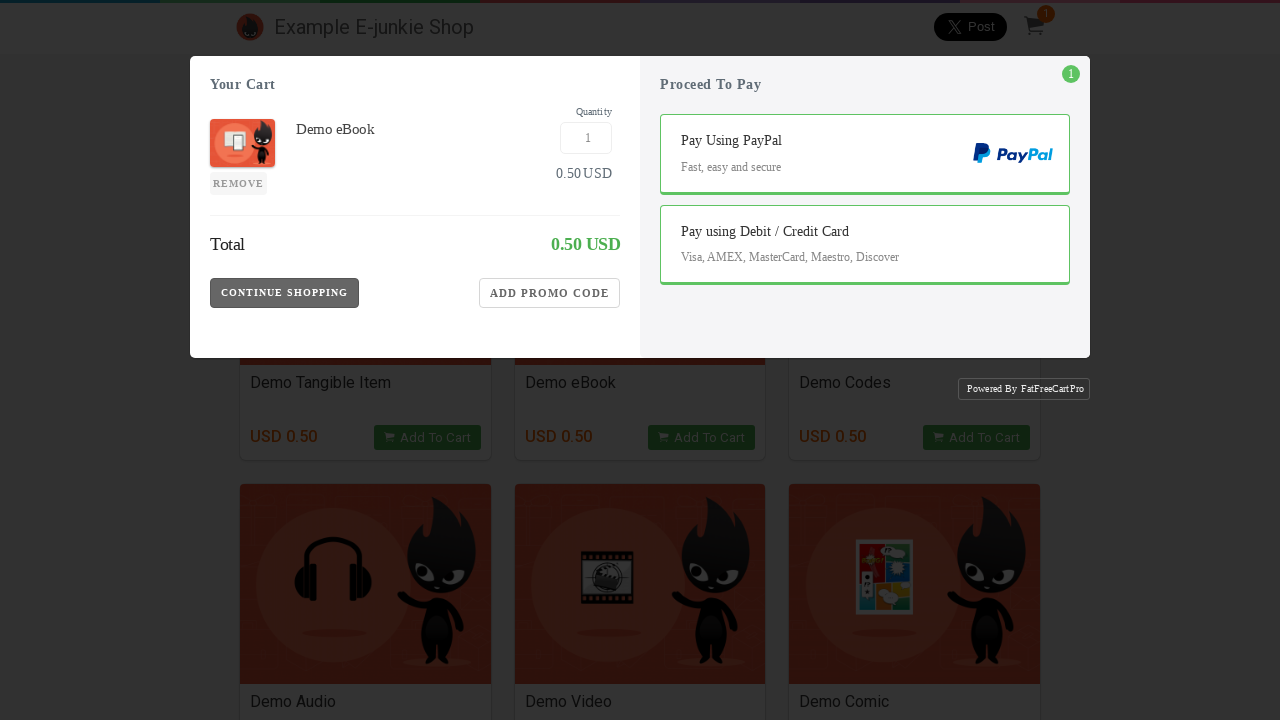

Located product name element in cart
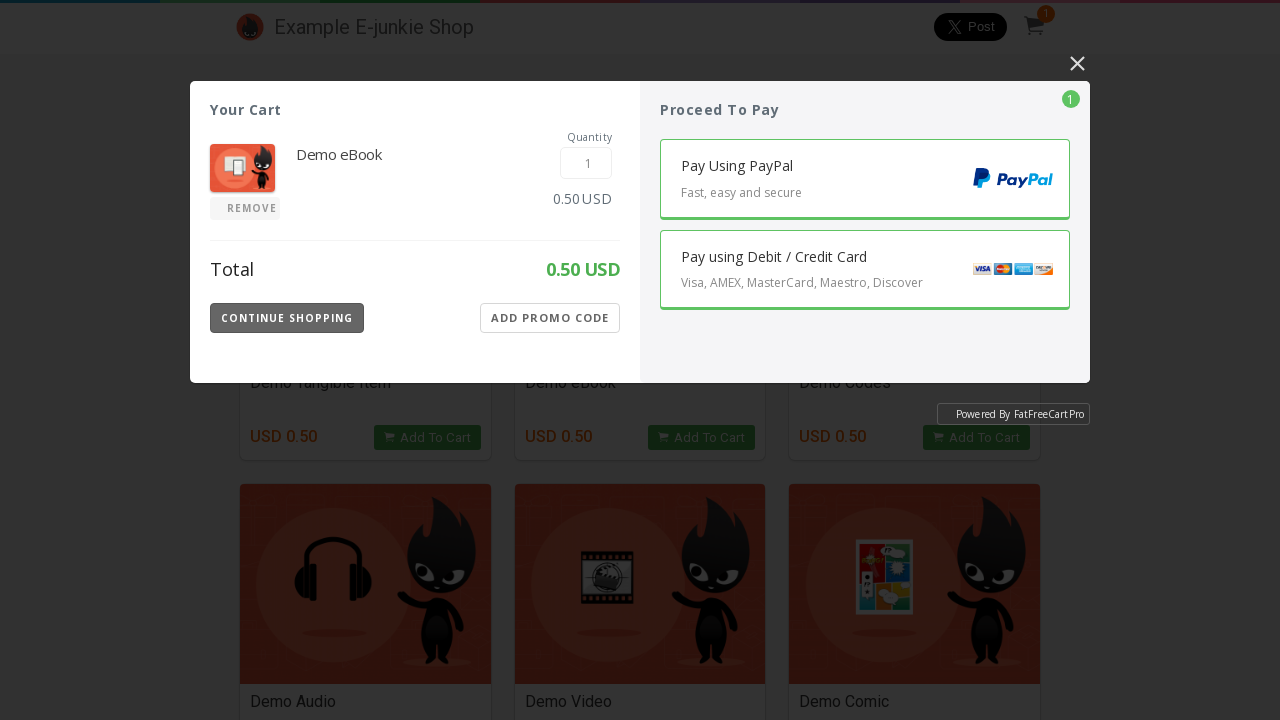

Verified product name is 'Demo eBook'
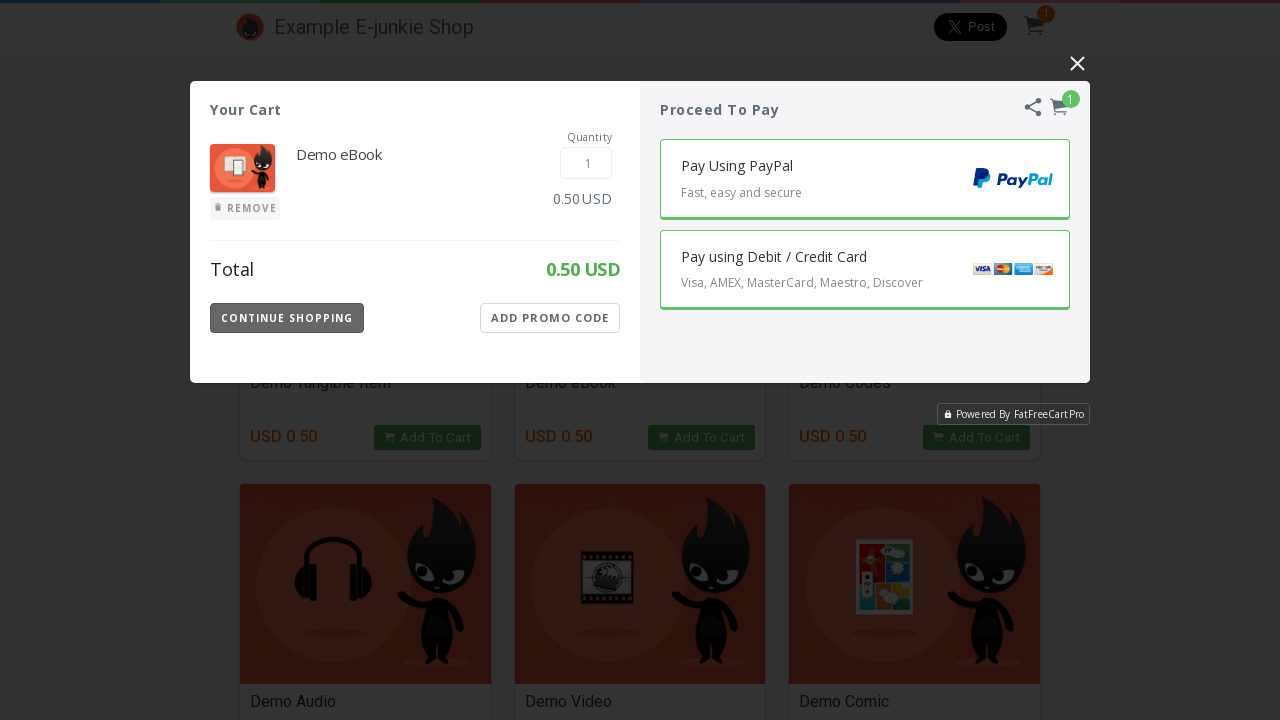

Clicked debit card payment option at (865, 270) on iframe.EJIframeV3.EJOverlayV3 >> internal:control=enter-frame >> button[data-opt
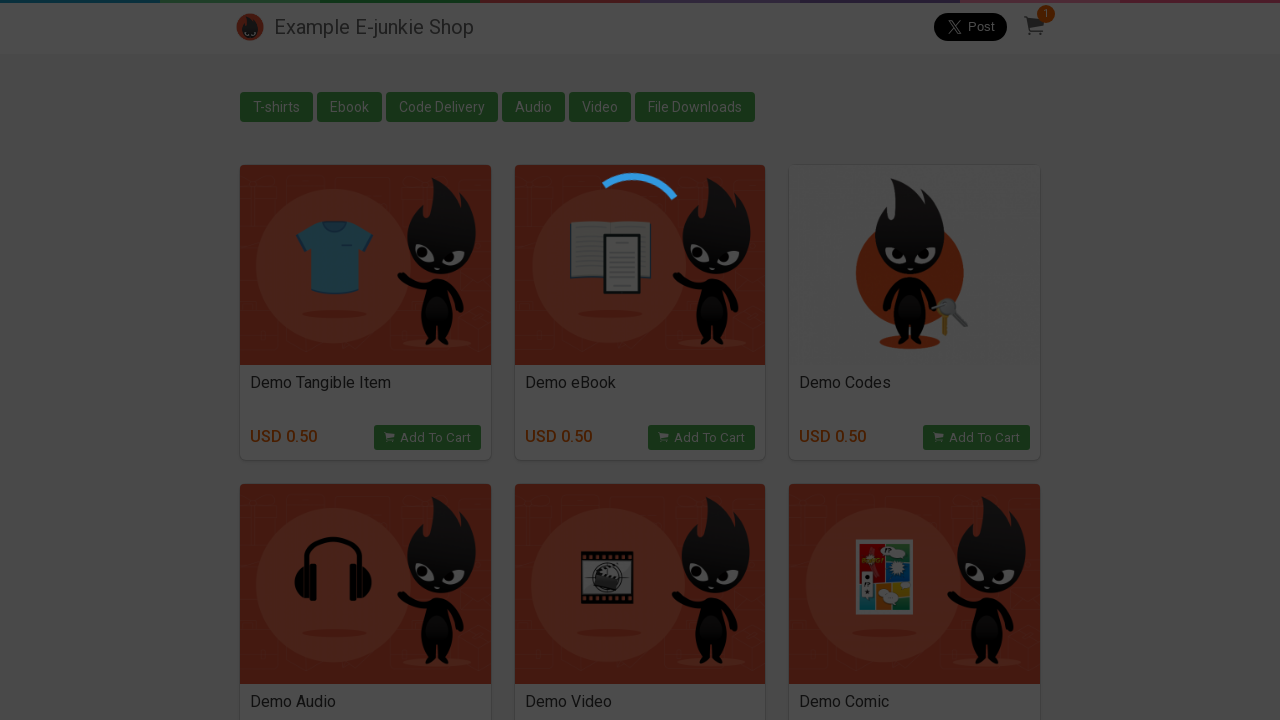

Clicked pay button without entering payment details at (865, 293) on iframe.EJIframeV3.EJOverlayV3 >> internal:control=enter-frame >> button.Pay-Butt
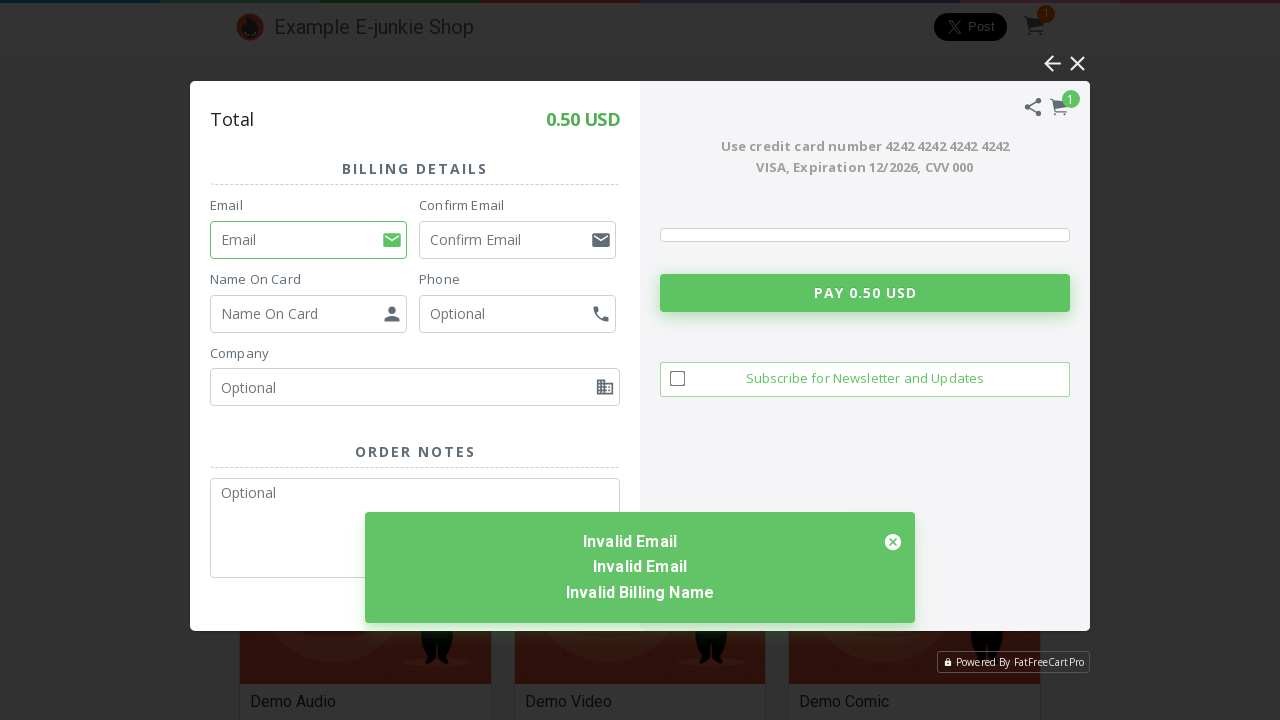

Error message appeared in SnackBar
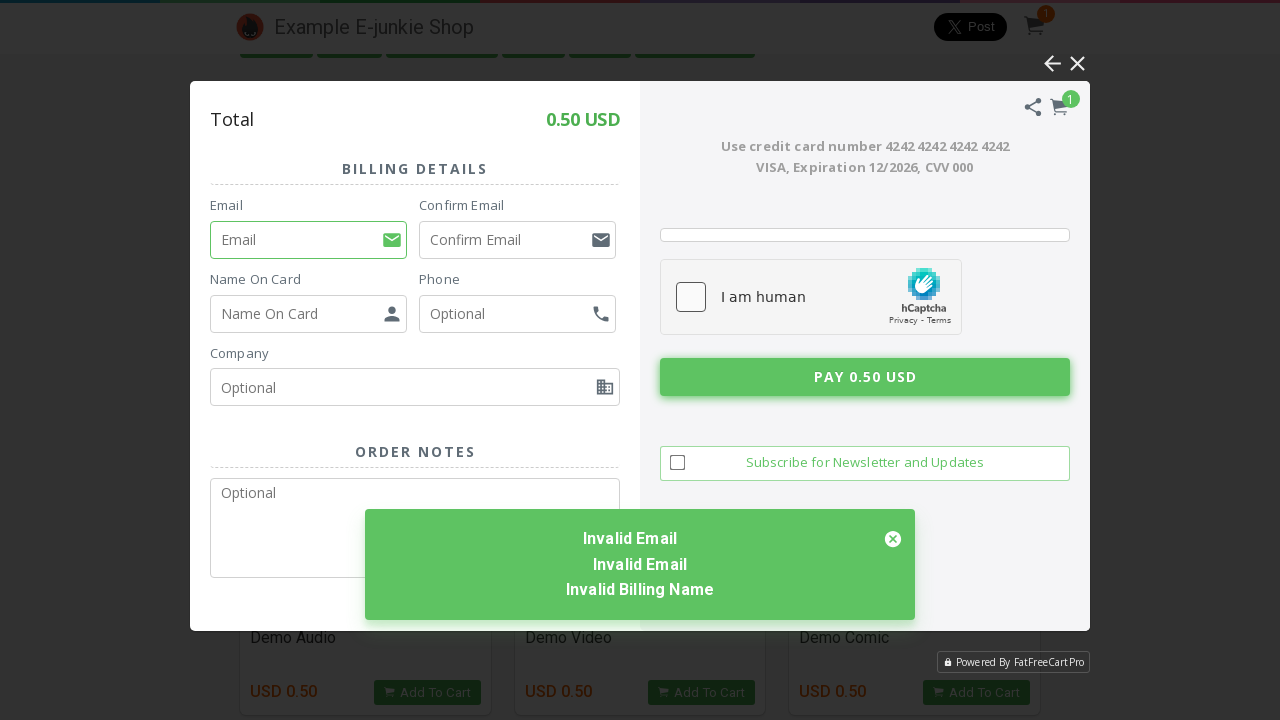

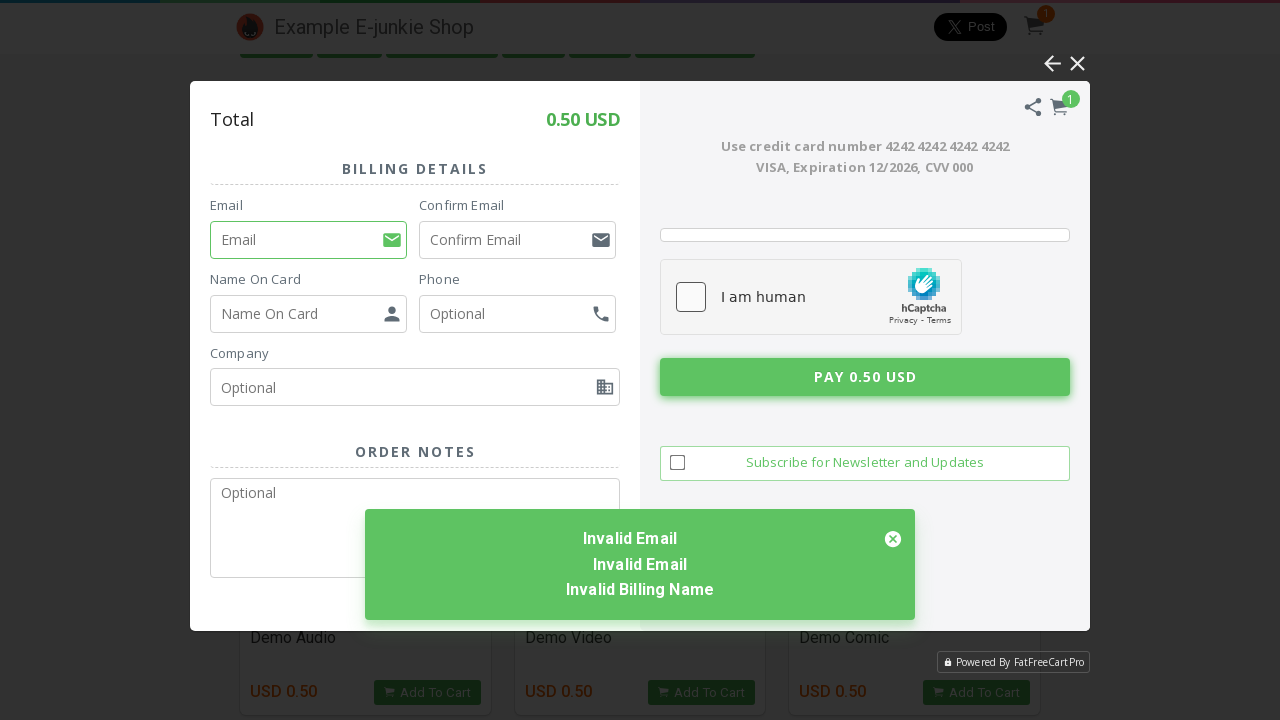